Tests checkbox functionality by clicking on the Checkboxes link, toggling the first checkbox on if not selected, and toggling the second checkbox off if selected.

Starting URL: https://the-internet.herokuapp.com/

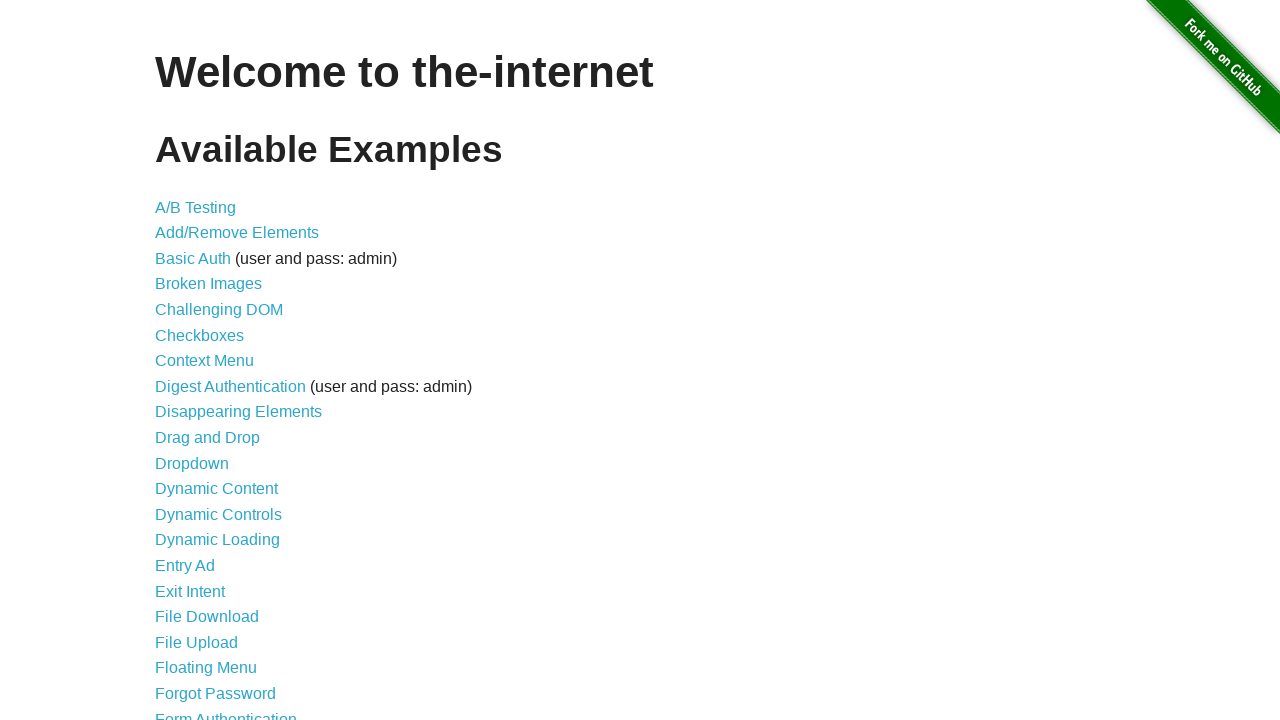

Clicked on Checkboxes link at (200, 335) on text=Checkboxes
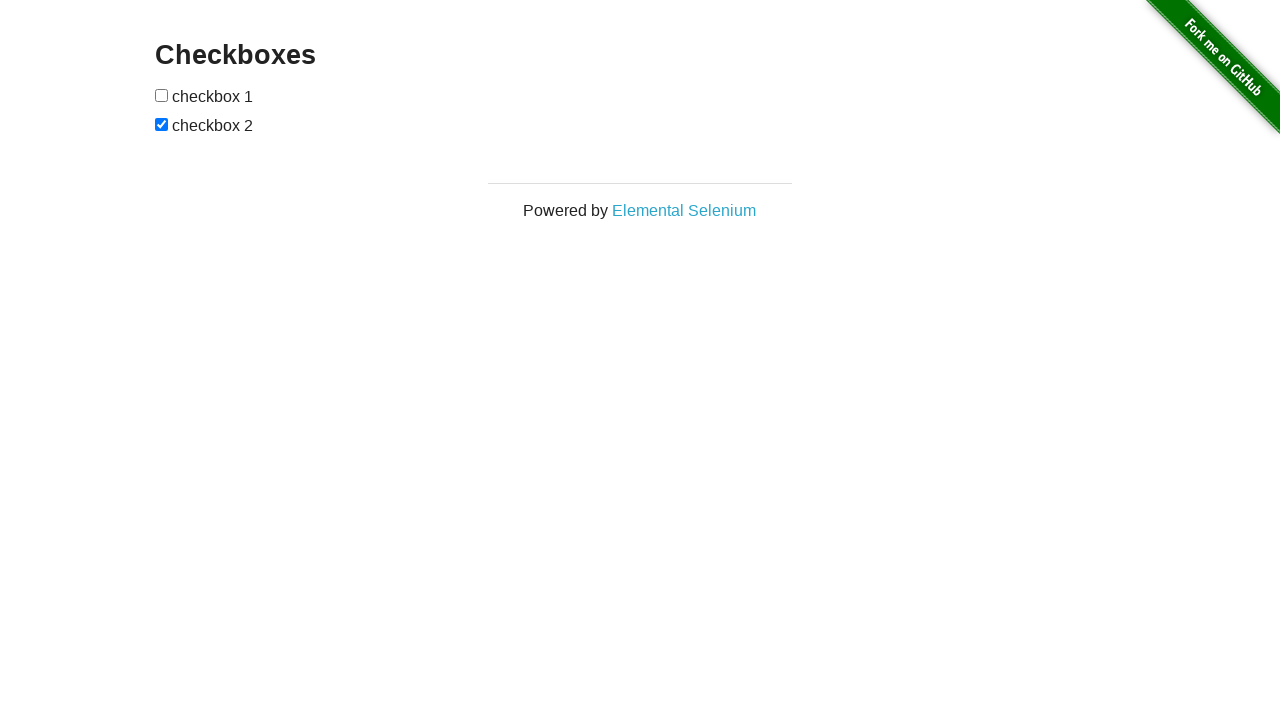

Checkboxes loaded and became visible
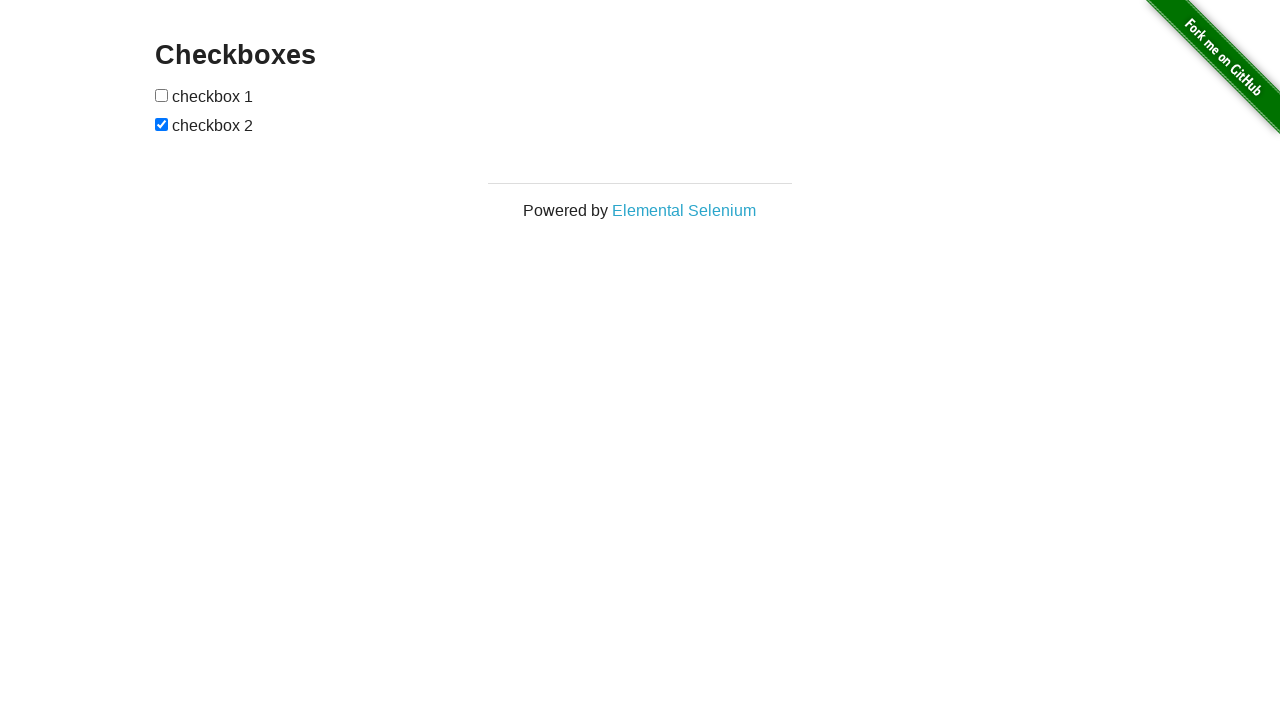

Located all checkbox elements
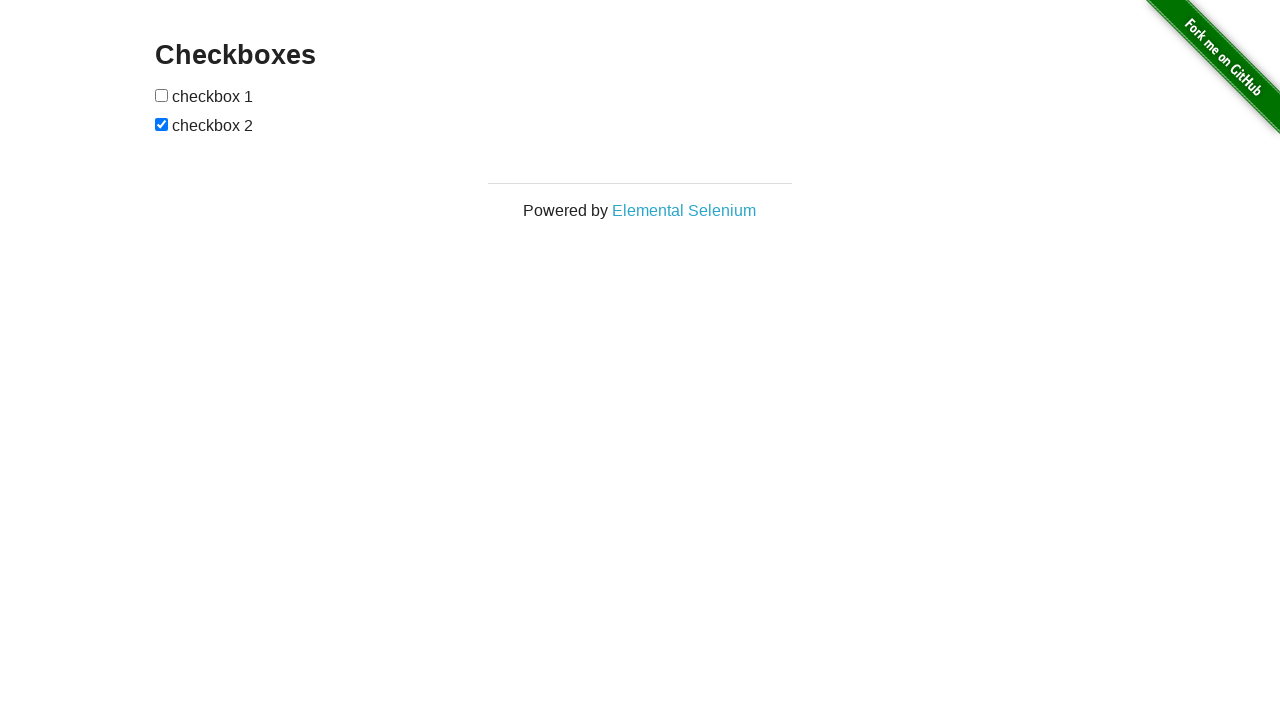

First checkbox was not selected, toggled it on at (162, 95) on input[type='checkbox'] >> nth=0
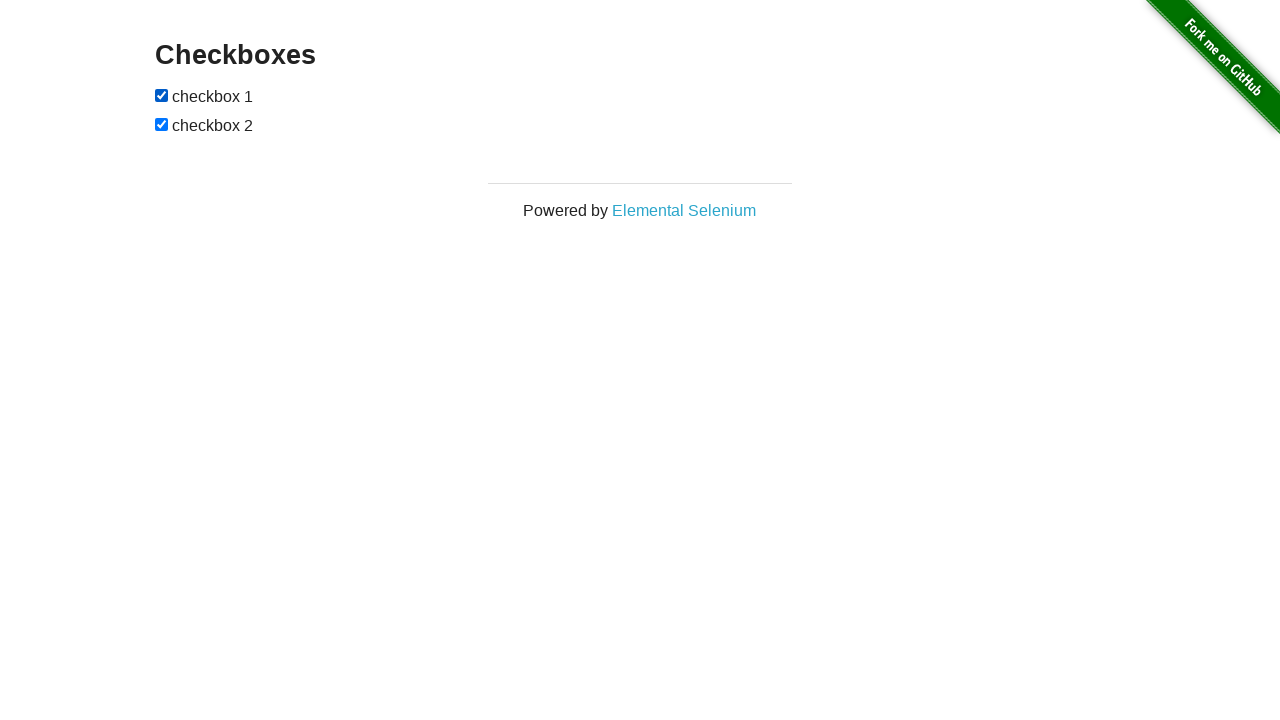

Second checkbox was selected, toggled it off at (162, 124) on input[type='checkbox'] >> nth=1
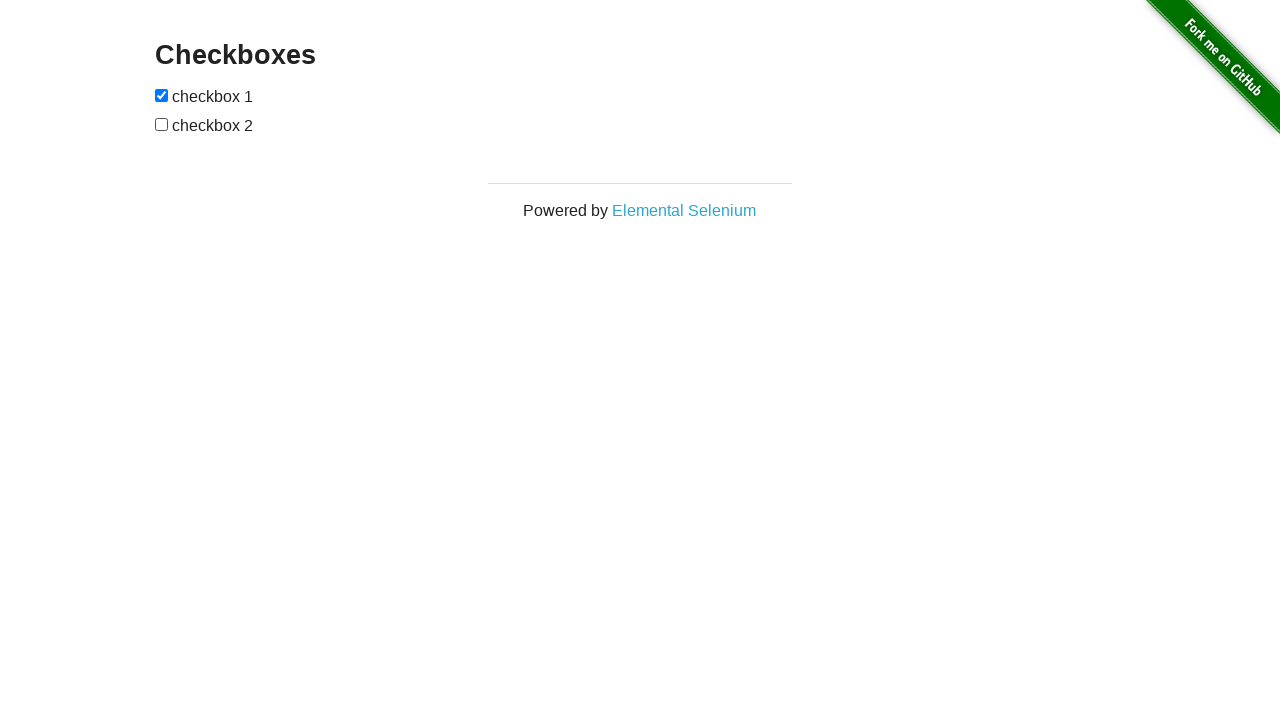

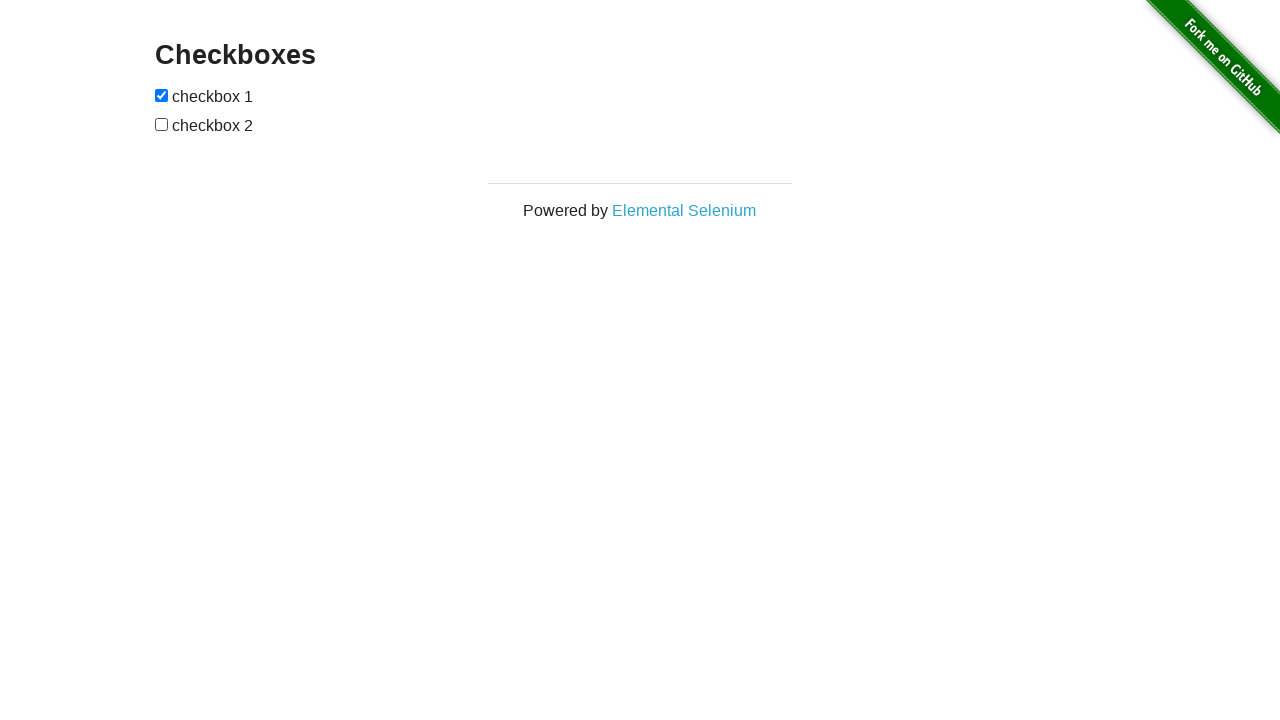